Tests dropdown select functionality by reading two numbers from the page, calculating their sum, selecting that value from a dropdown menu, and submitting the form.

Starting URL: http://suninjuly.github.io/selects1.html

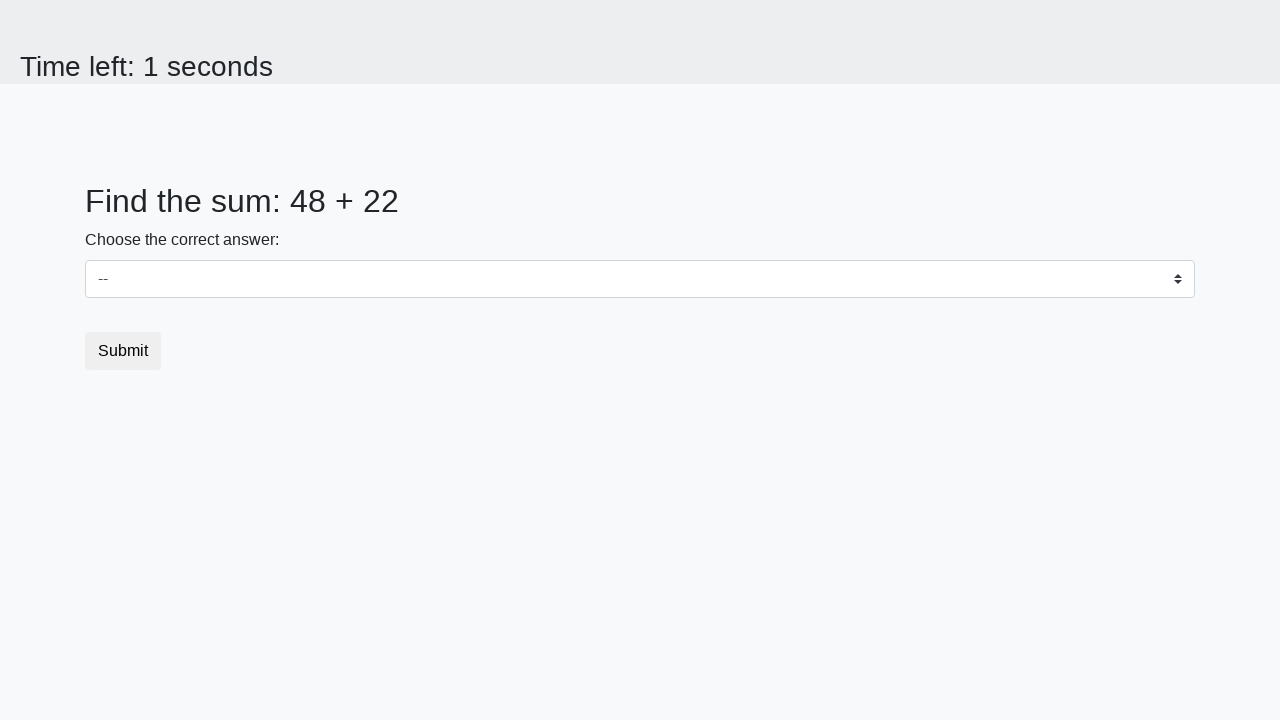

Read first number from page element #num1
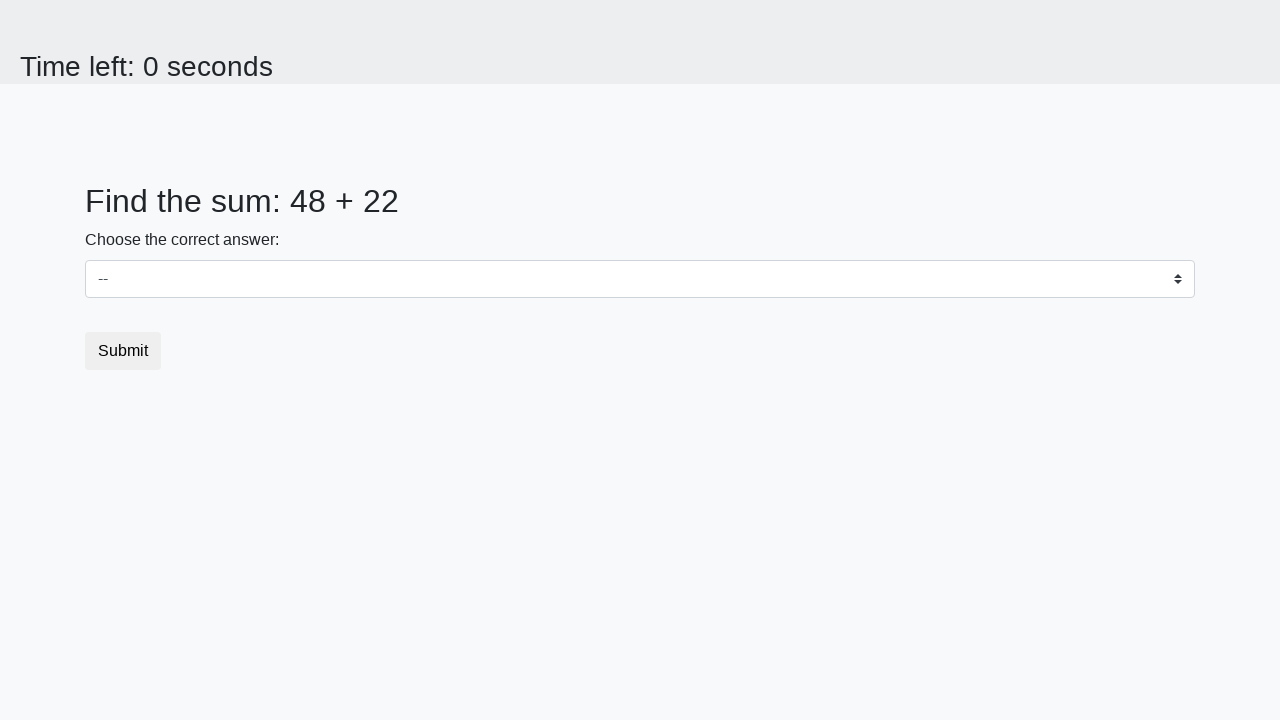

Read second number from page element #num2
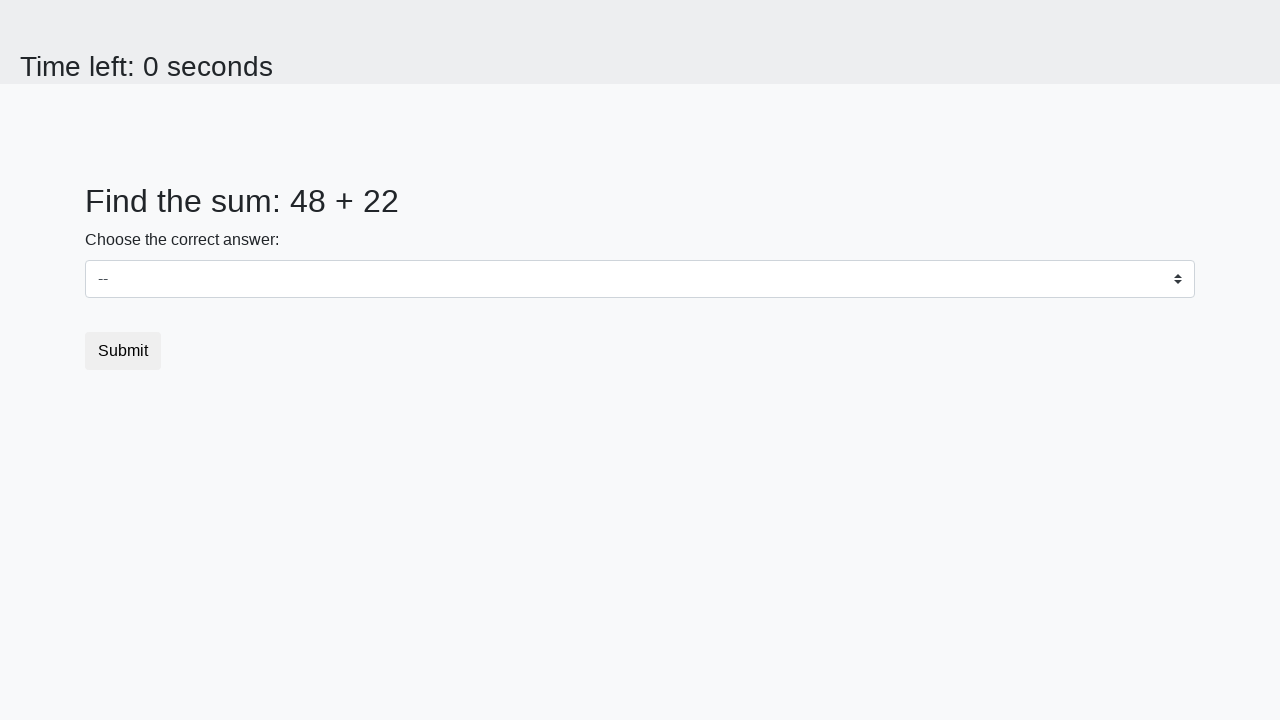

Calculated sum of 48 + 22 = 70
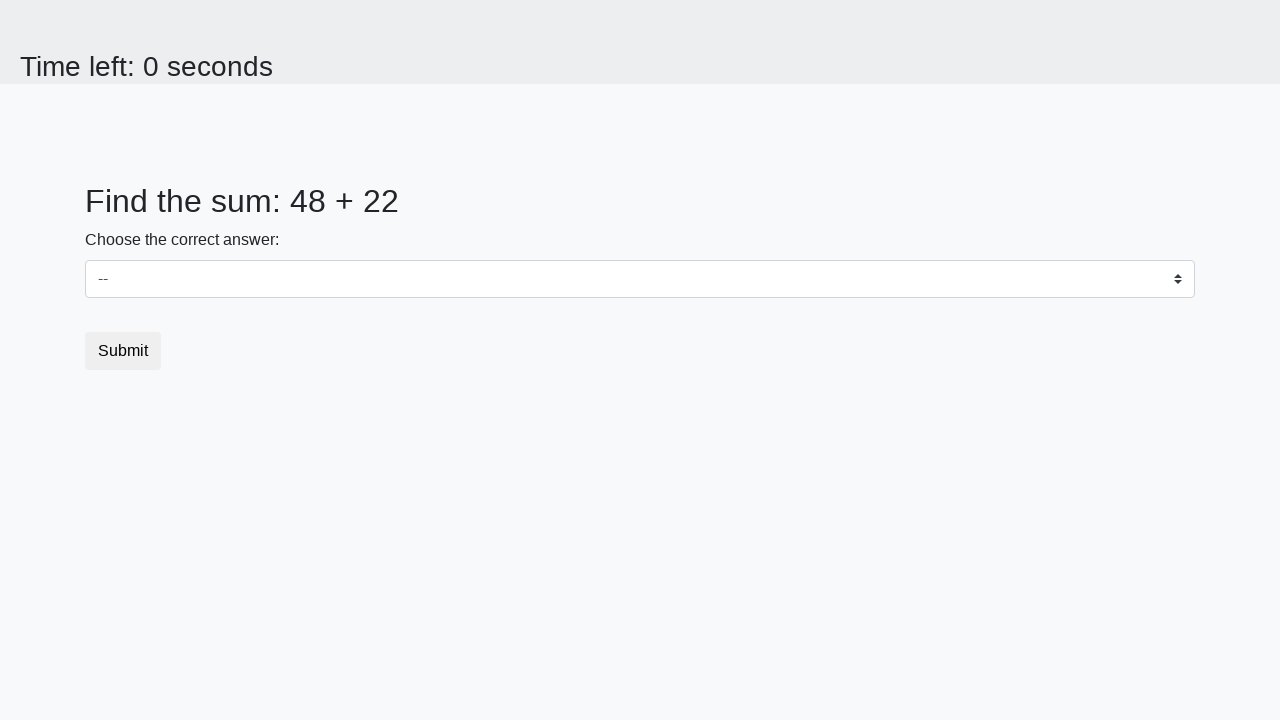

Selected value 70 from dropdown menu on select
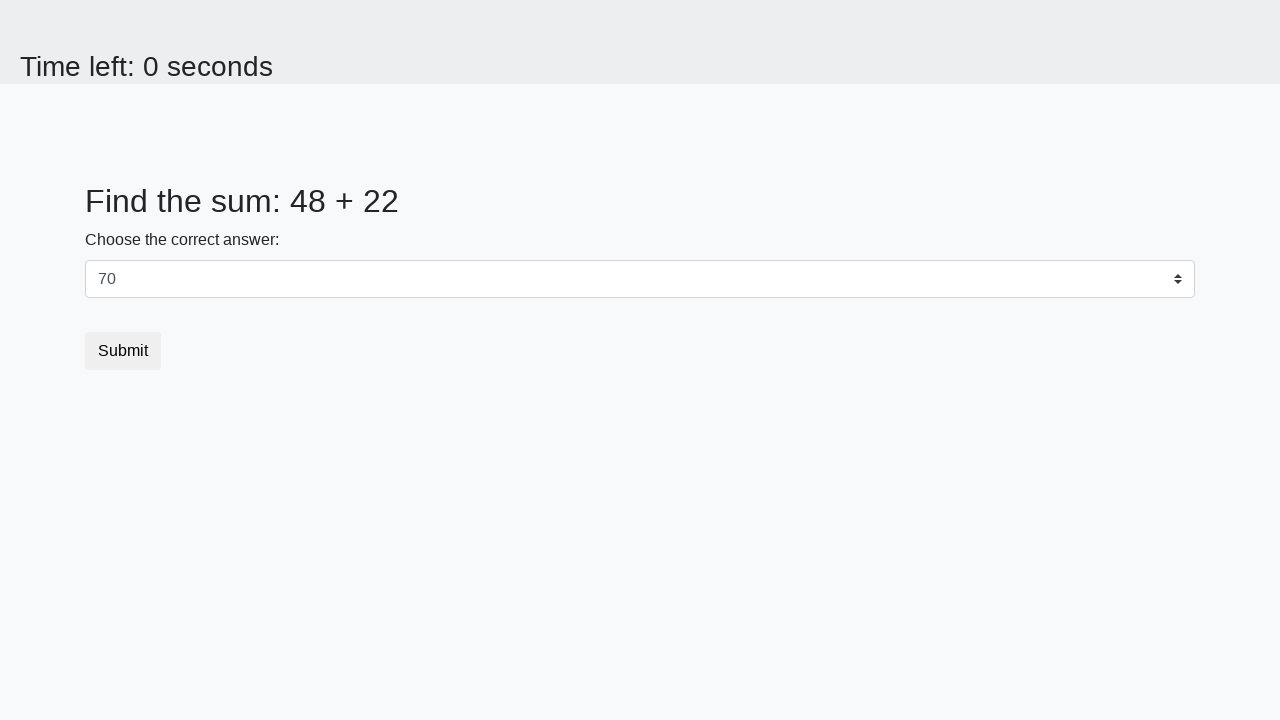

Clicked submit button to submit the form at (123, 351) on button[type='submit']
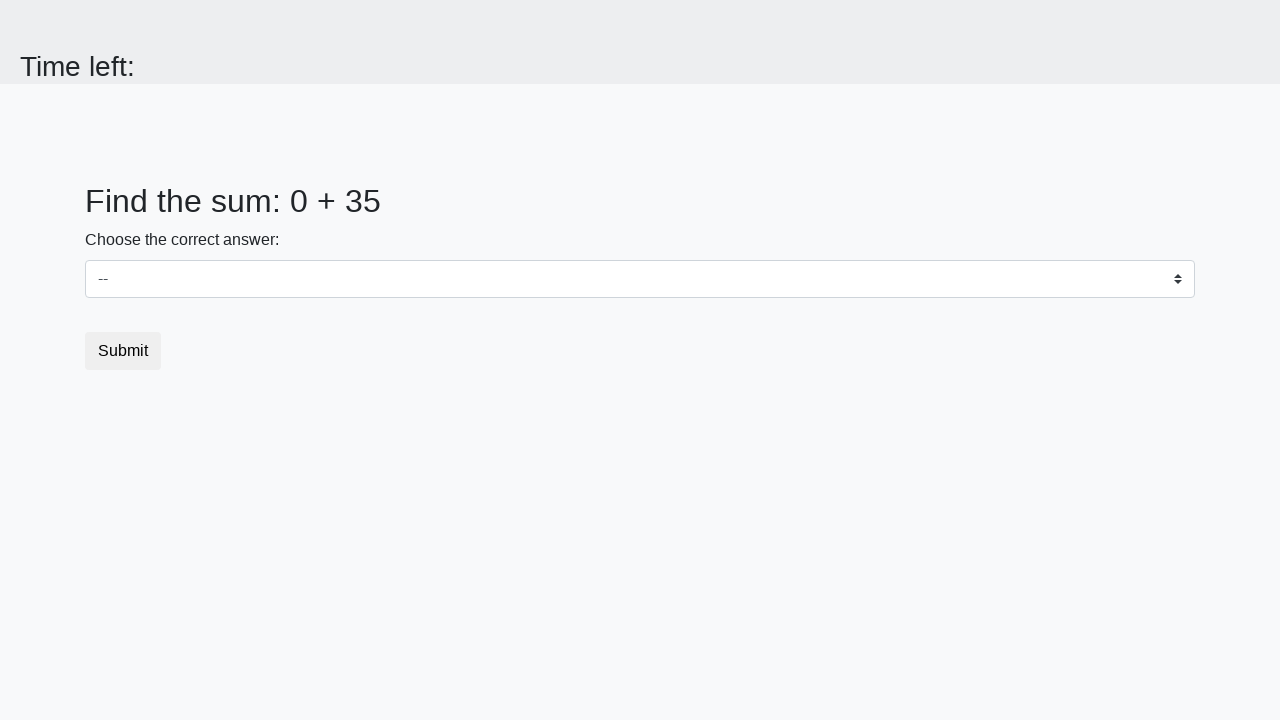

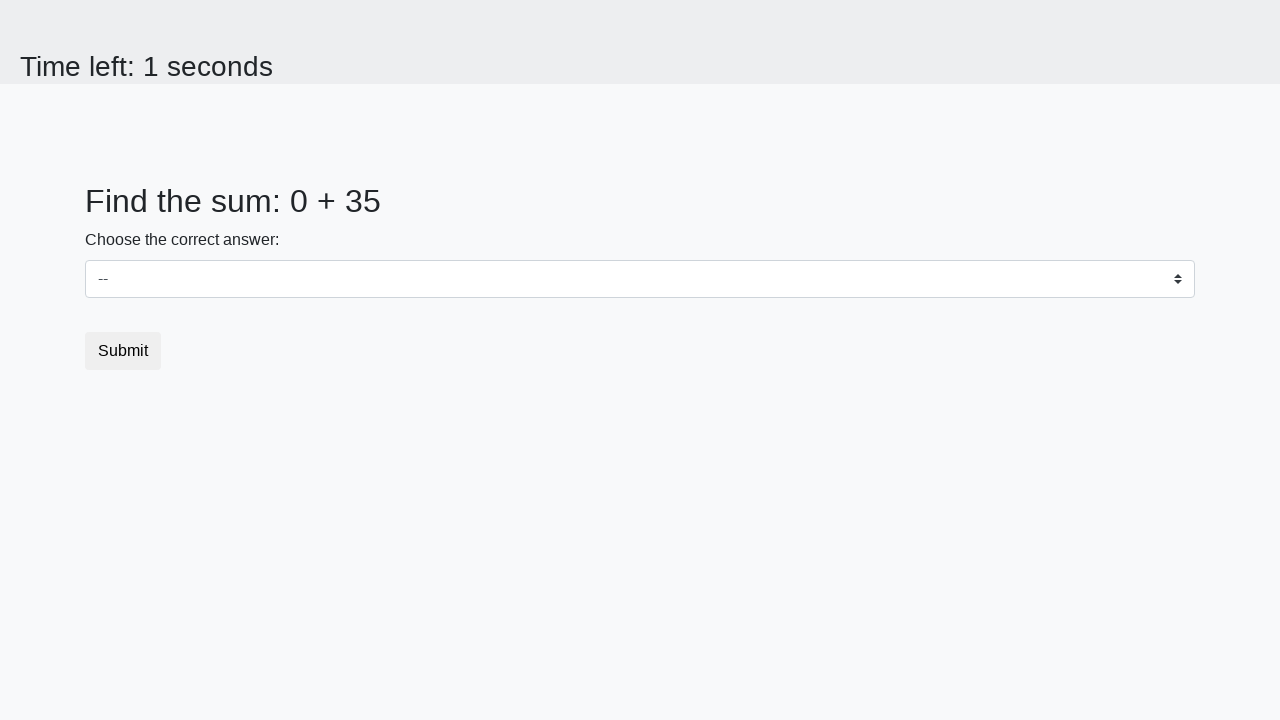